Tests window resize functionality by setting the browser window to a specific size

Starting URL: https://www.w3schools.com

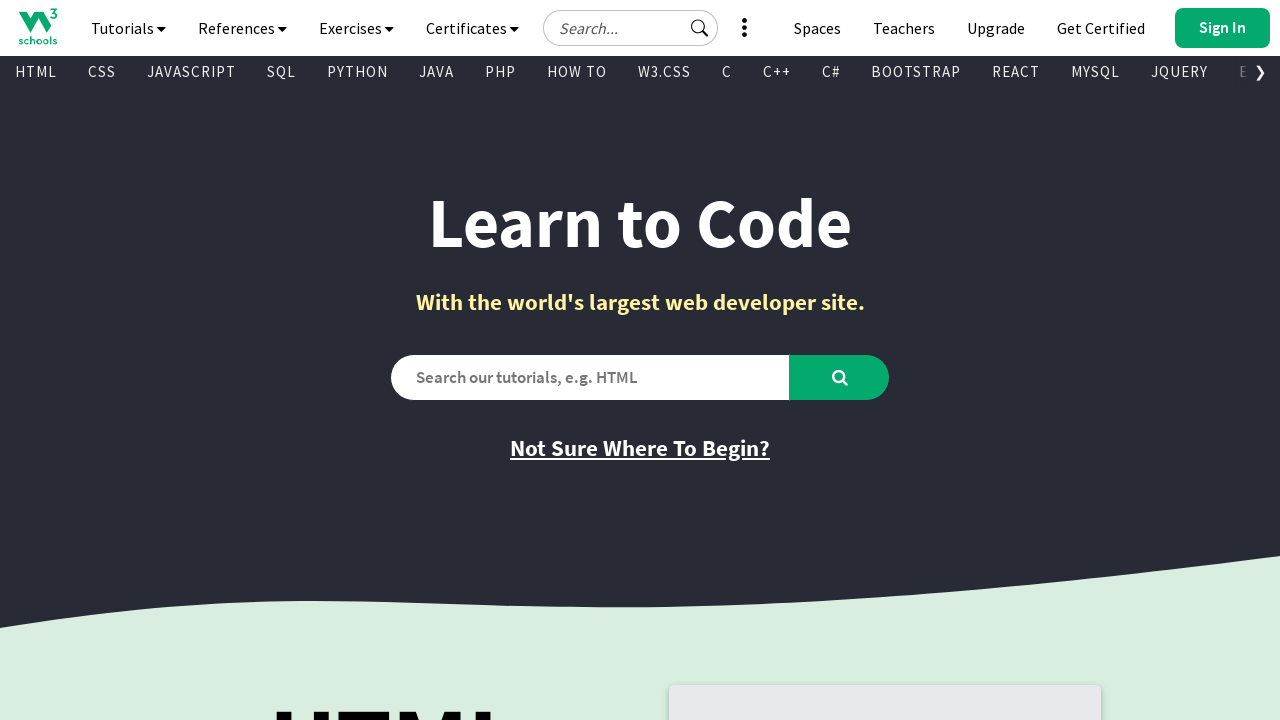

Set viewport size to 800x600 pixels
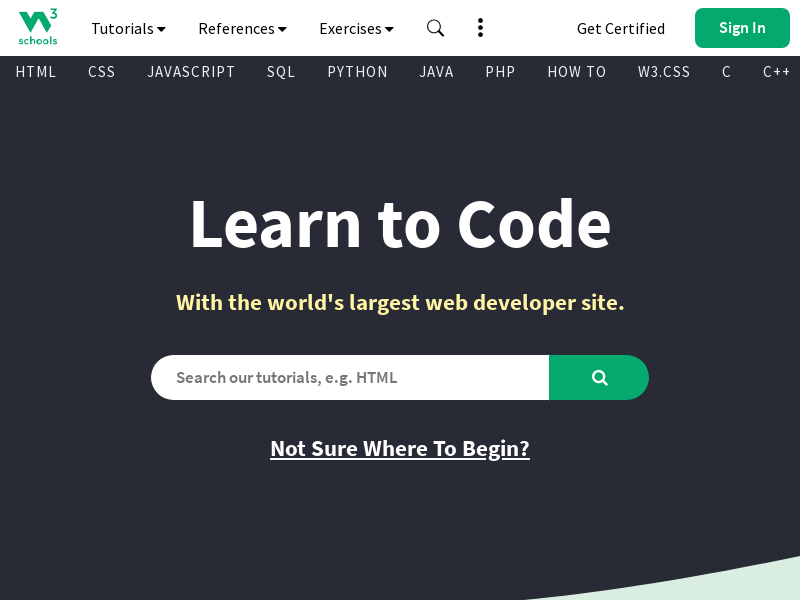

Verified W3Schools logo is visible after resizing window
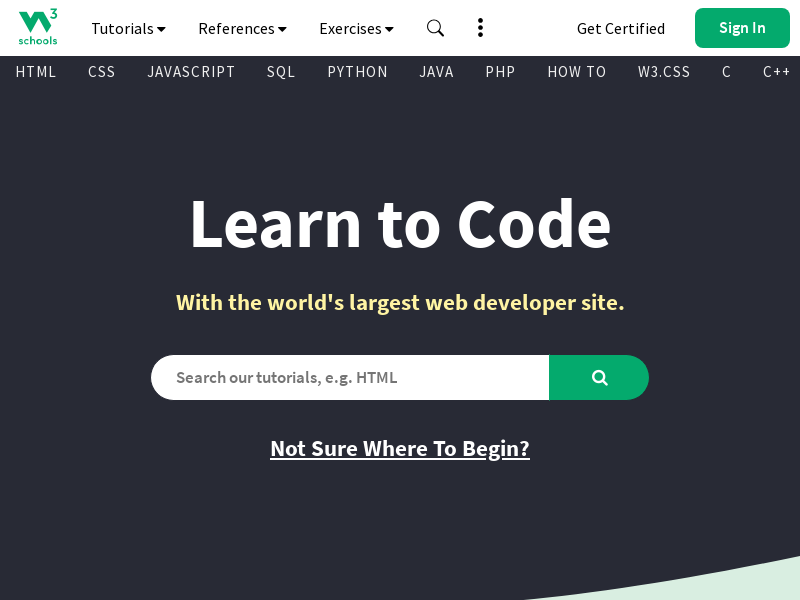

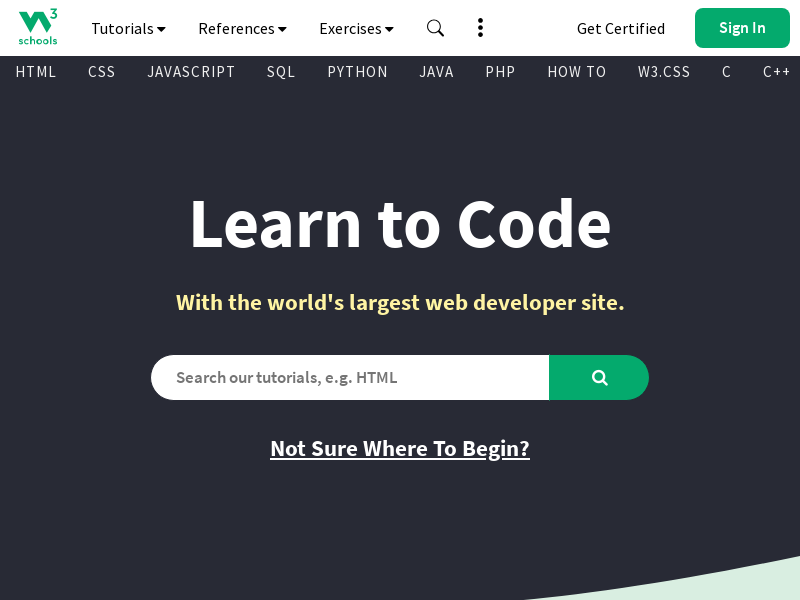